Tests radio button interaction by finding a group of radio buttons and clicking on the third option to change the selection

Starting URL: http://echoecho.com/htmlforms10.htm

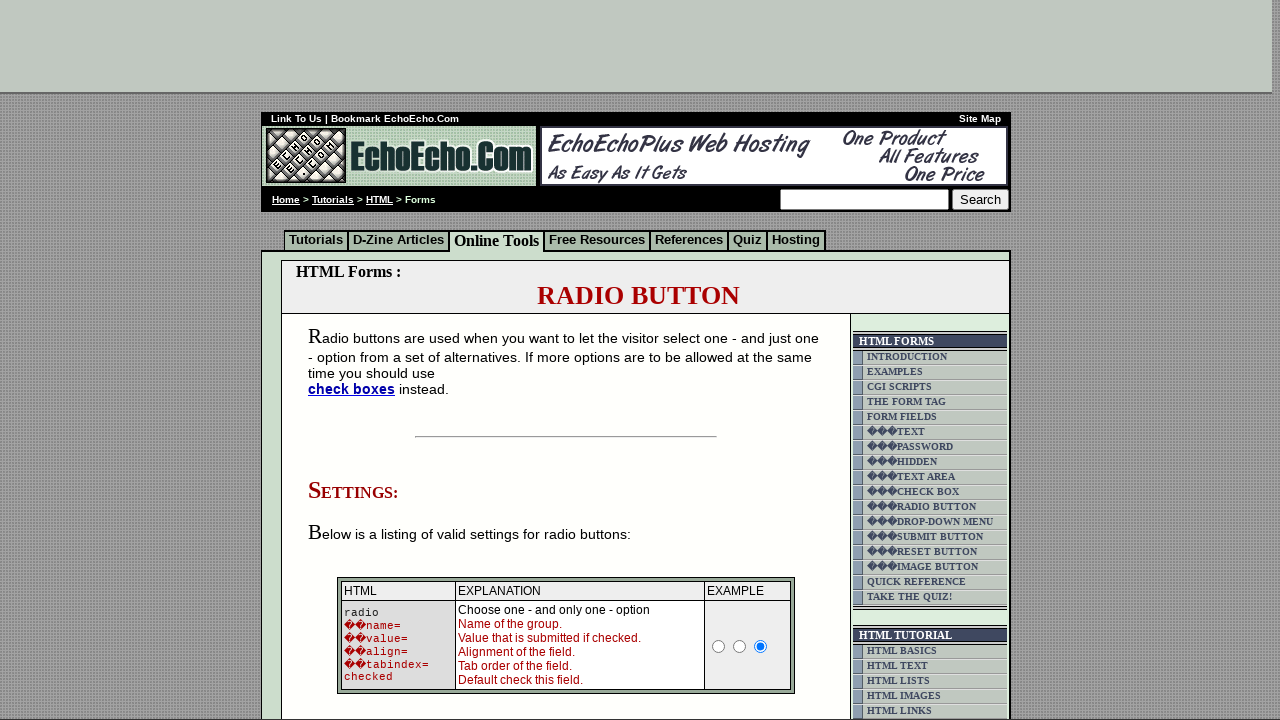

Waited for radio button group to be present
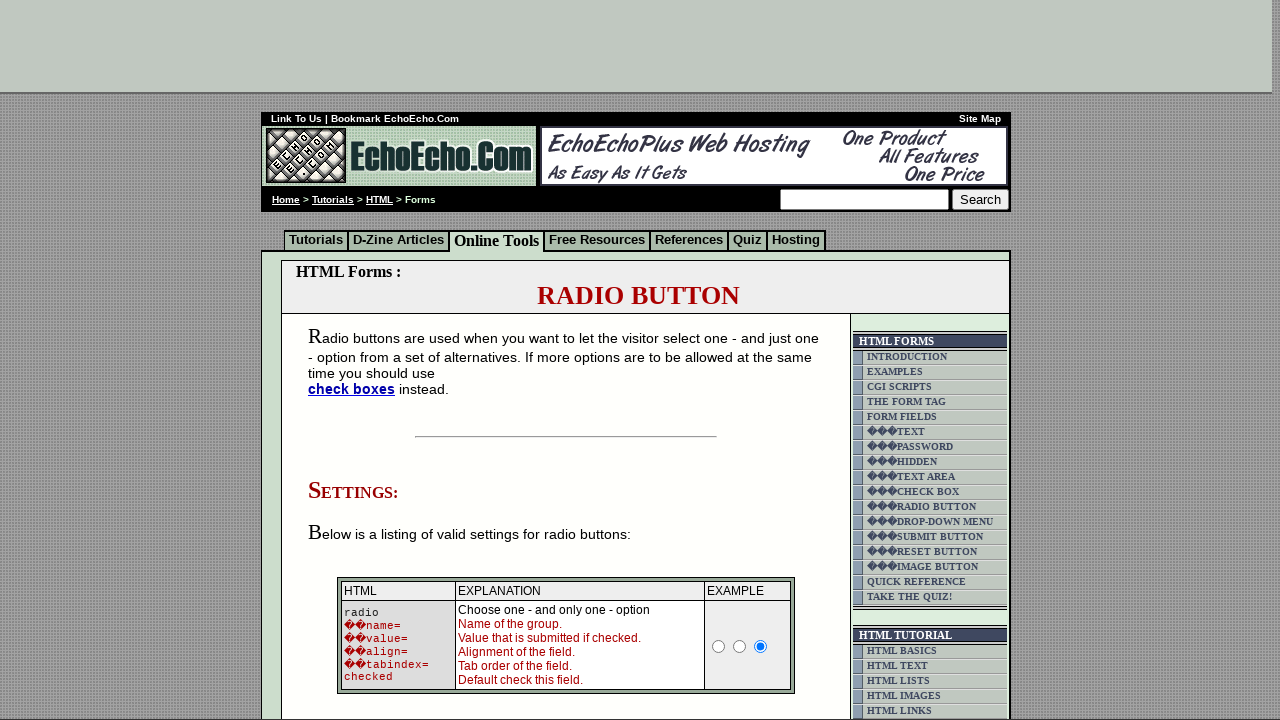

Located all radio buttons in group1
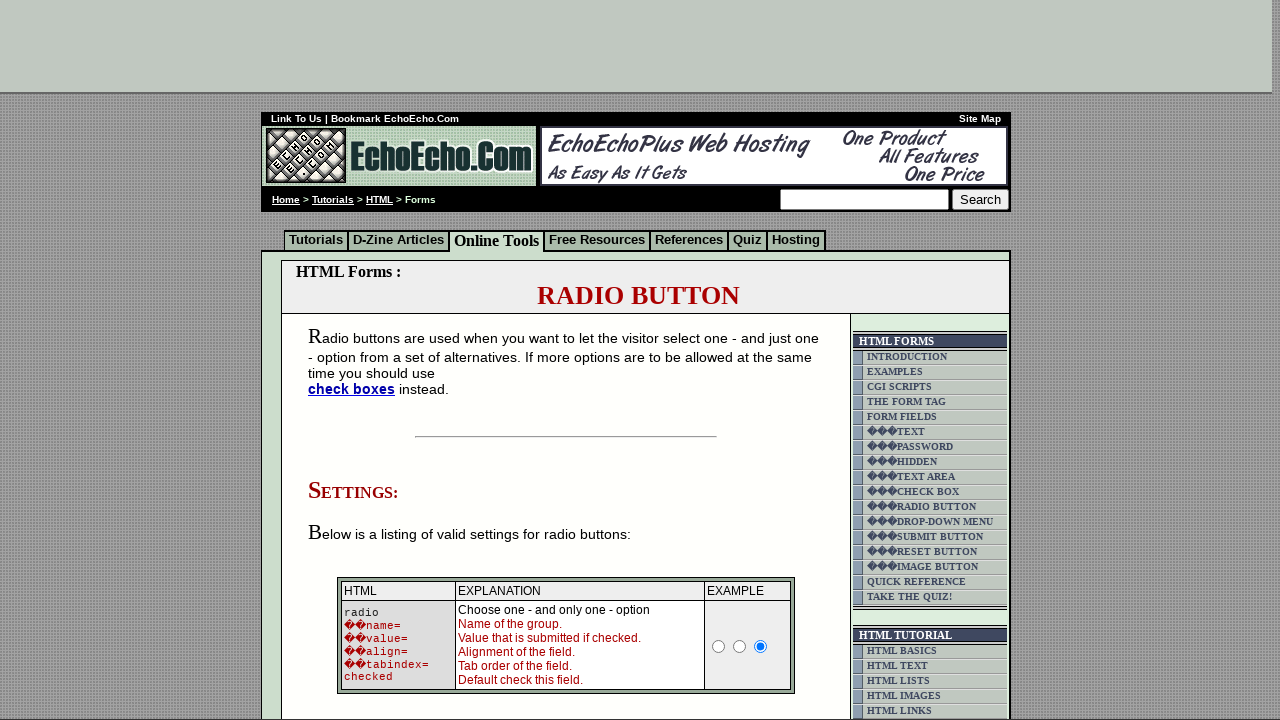

Clicked the third radio button option at (356, 360) on input[name='group1'] >> nth=2
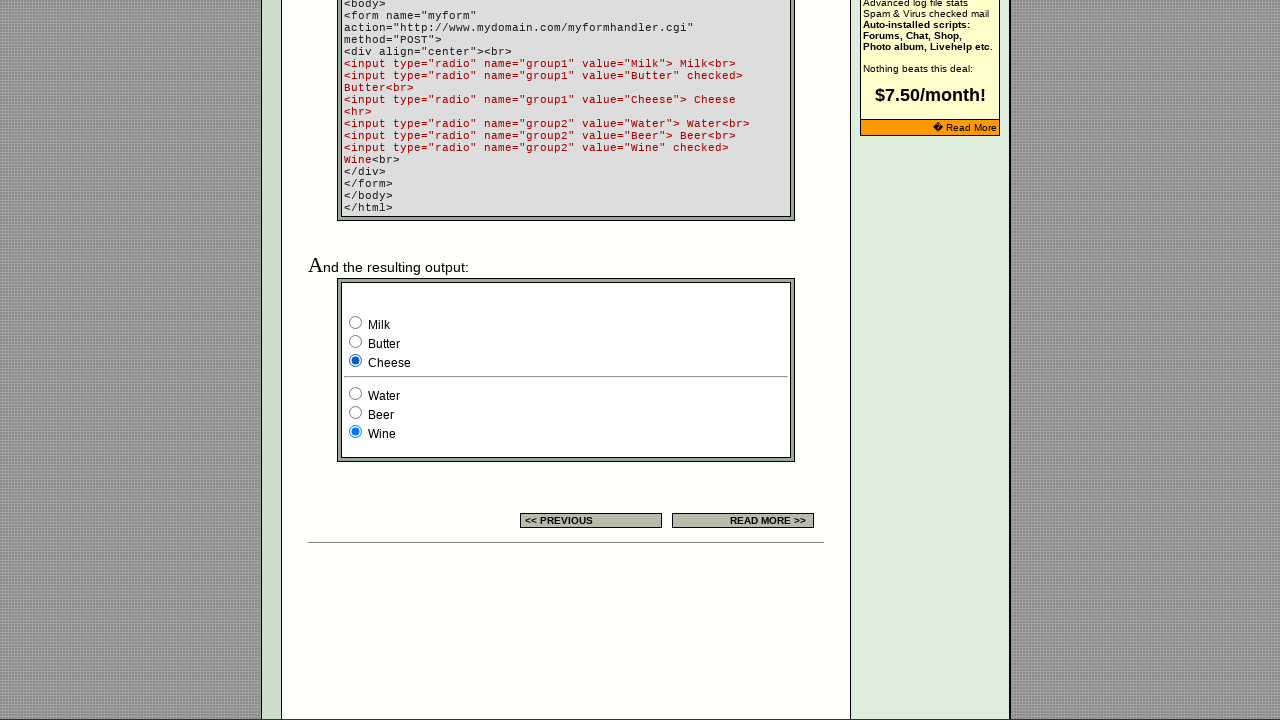

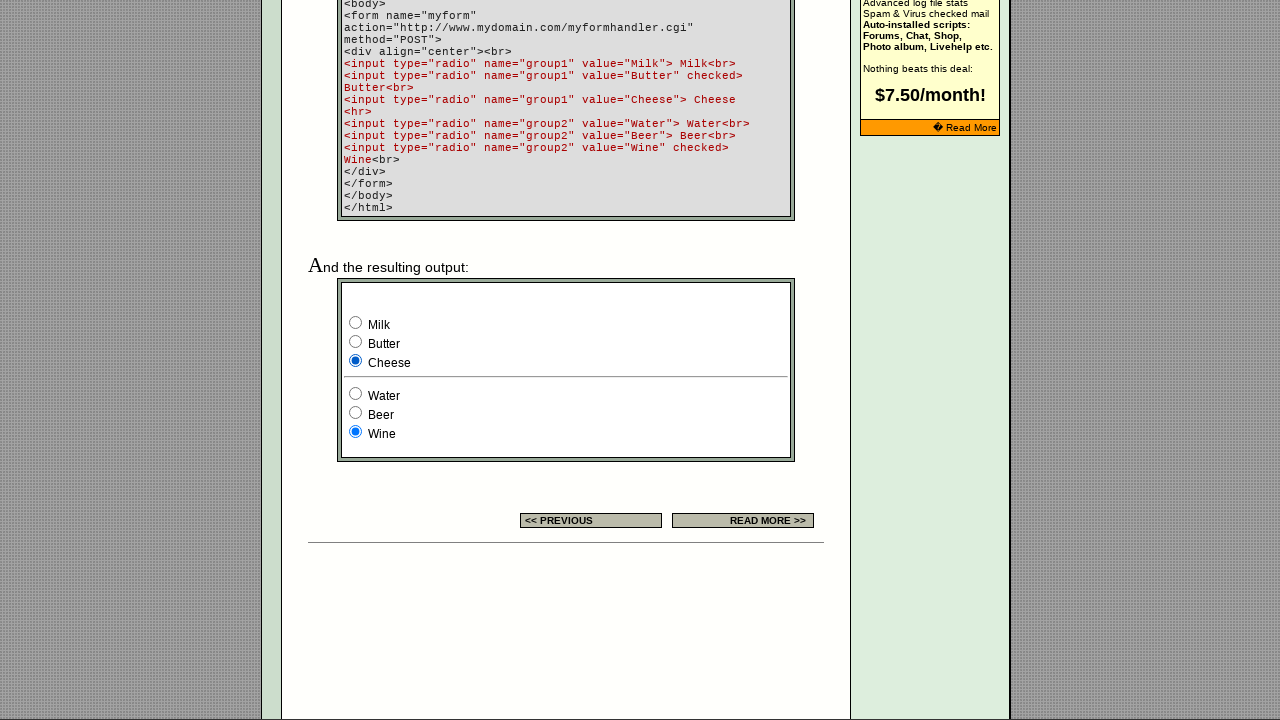